Clicks on an emote element and refreshes the page to verify the URL remains the same

Starting URL: https://pedantic-brattain-37254a.netlify.app/

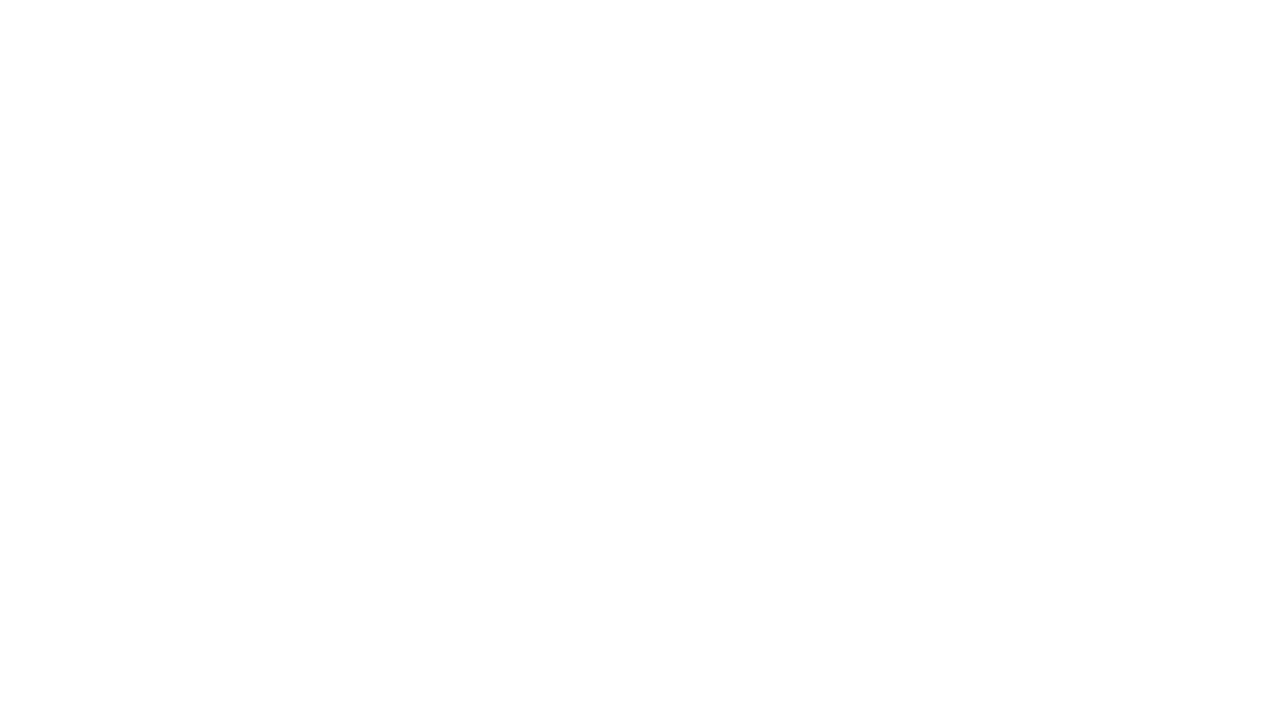

Clicked on the vuukle emote element at (640, 564) on #vuukle-emote
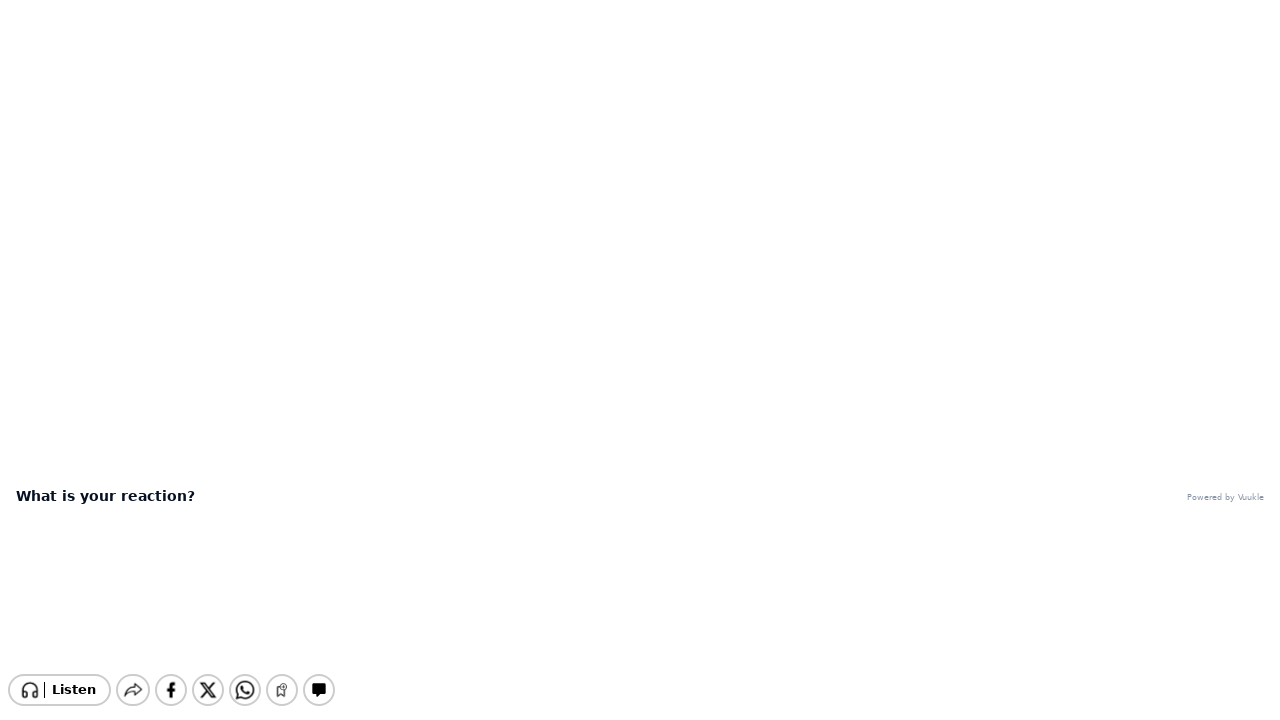

Refreshed the page
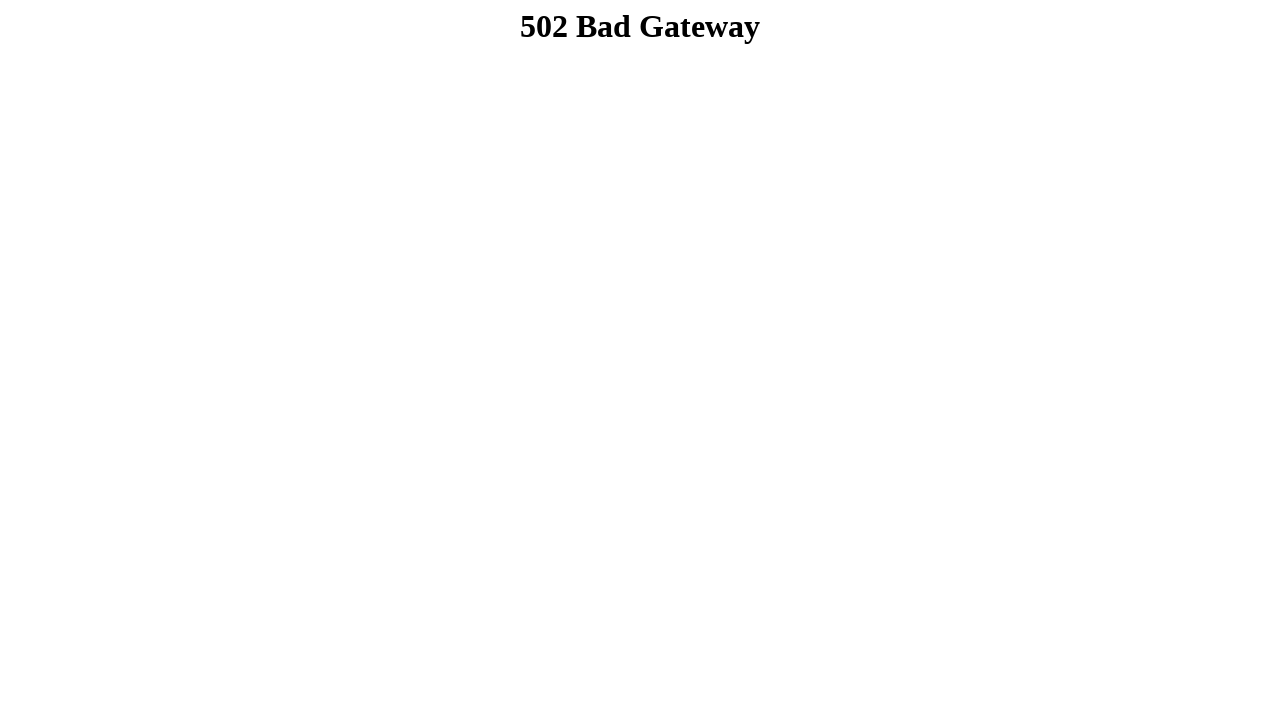

Verified URL remains at home page after refresh
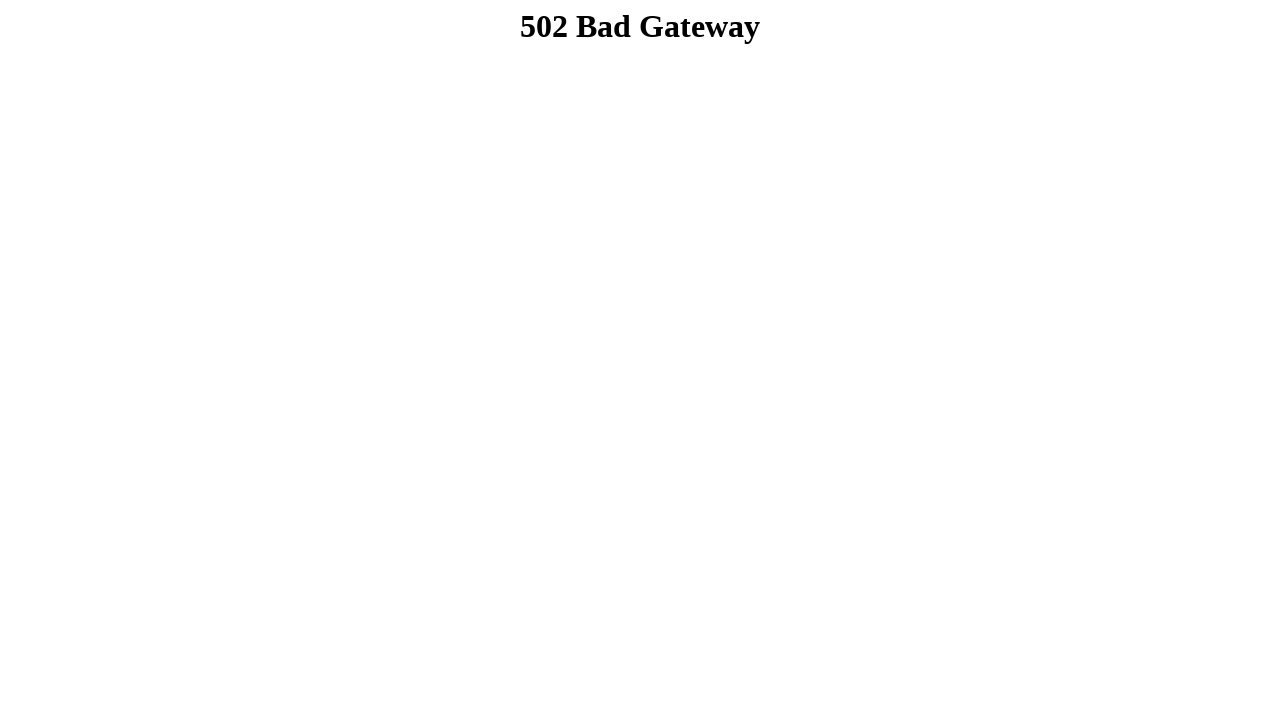

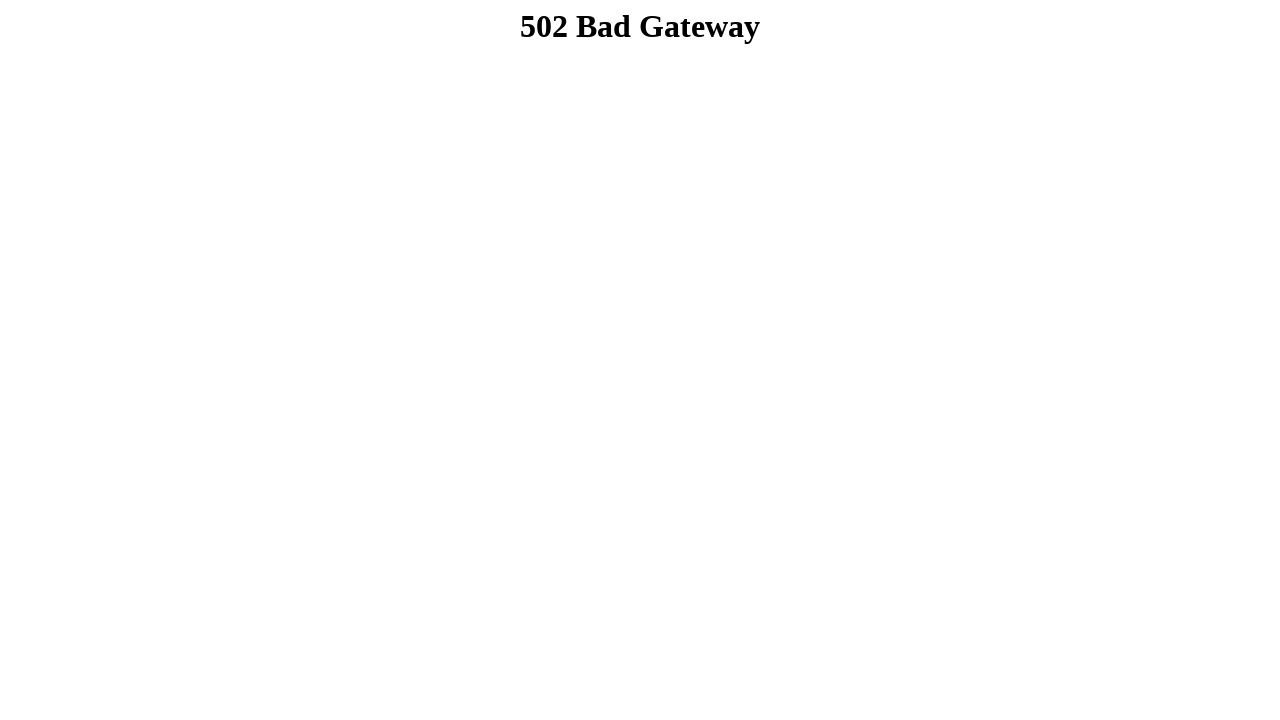